Tests popup window handling by navigating to a blog page, scrolling to a popup link, clicking it to open a new window, and then closing all browser windows.

Starting URL: http://omayo.blogspot.com/

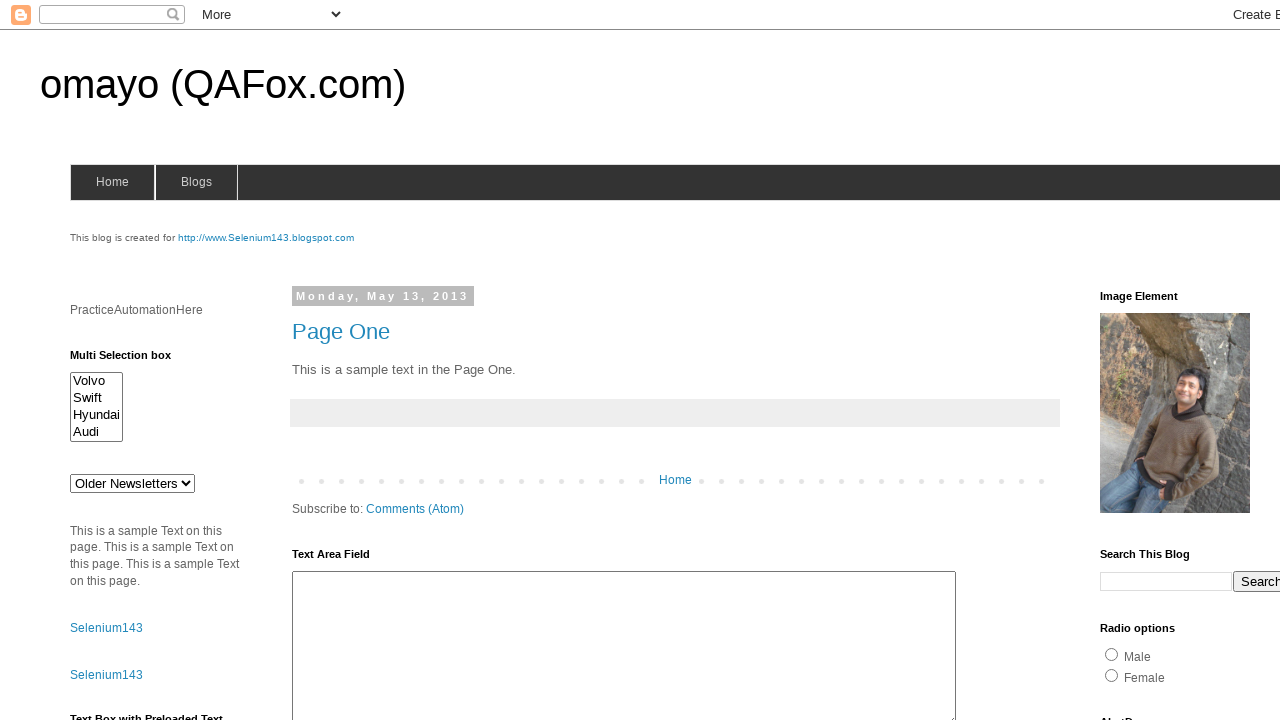

Waited for 'Open a popup window' link to be visible
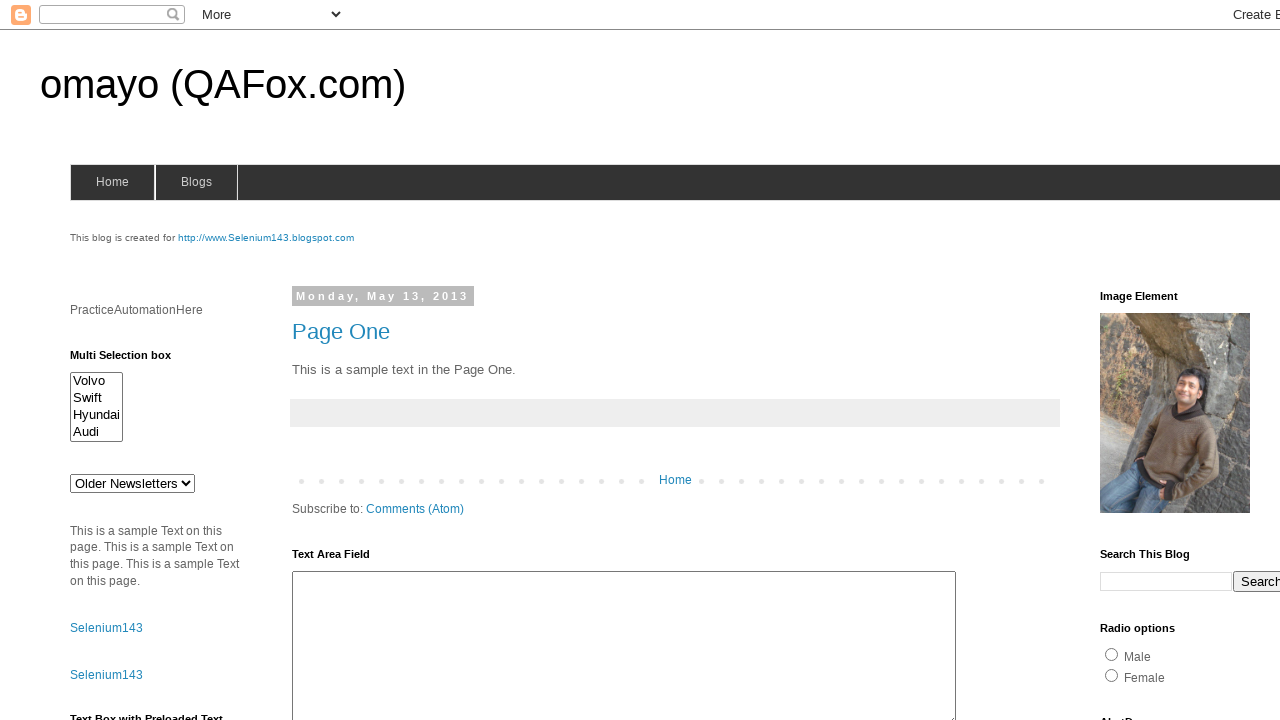

Located the popup window link element
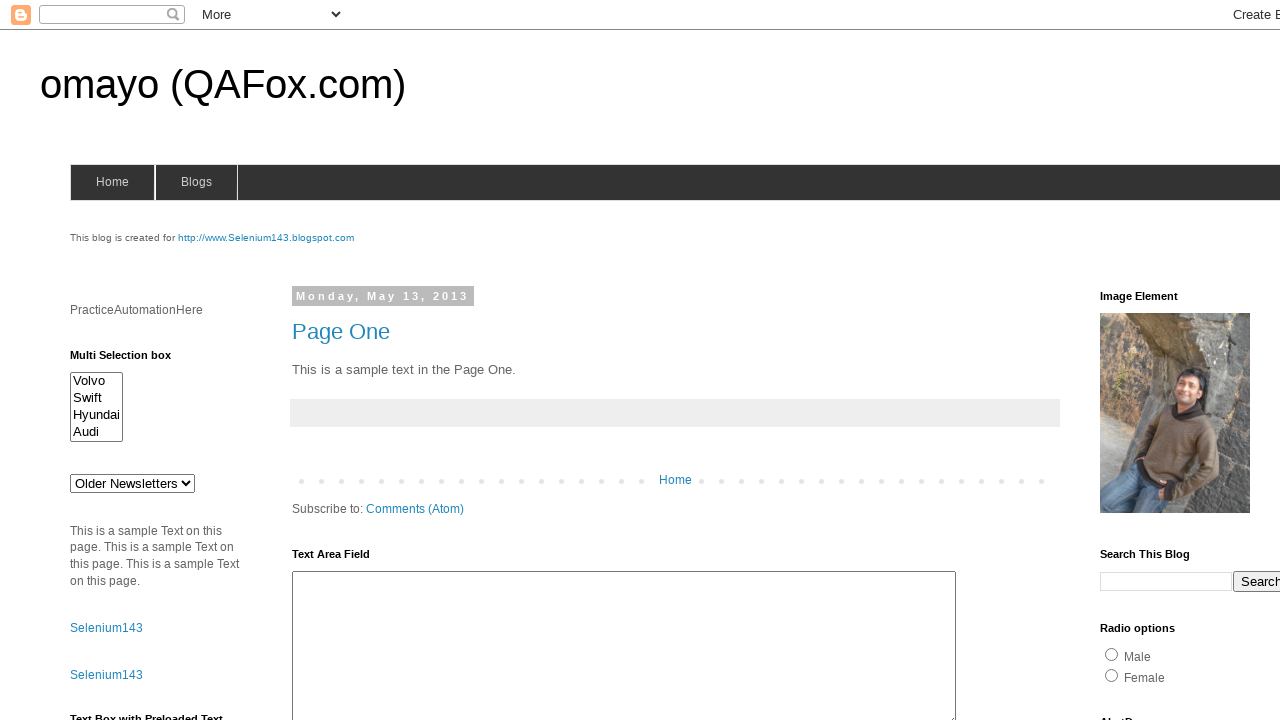

Scrolled popup link into view
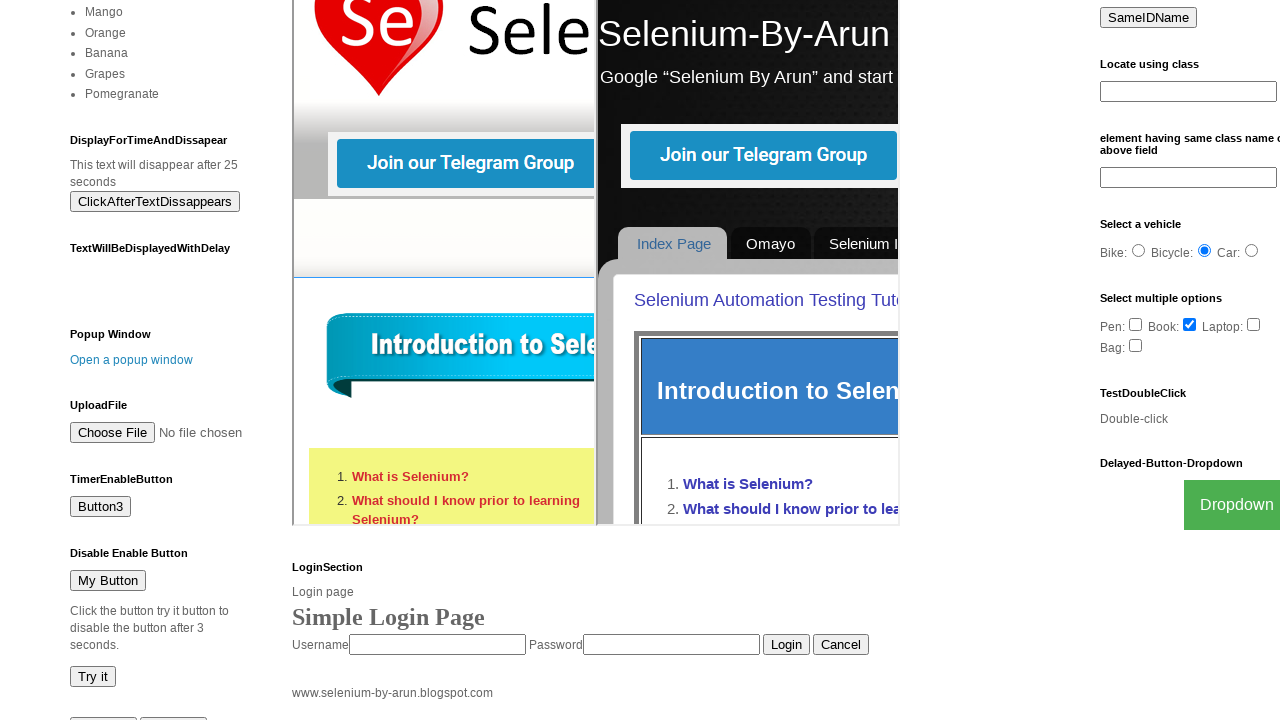

Waited 1 second after scrolling
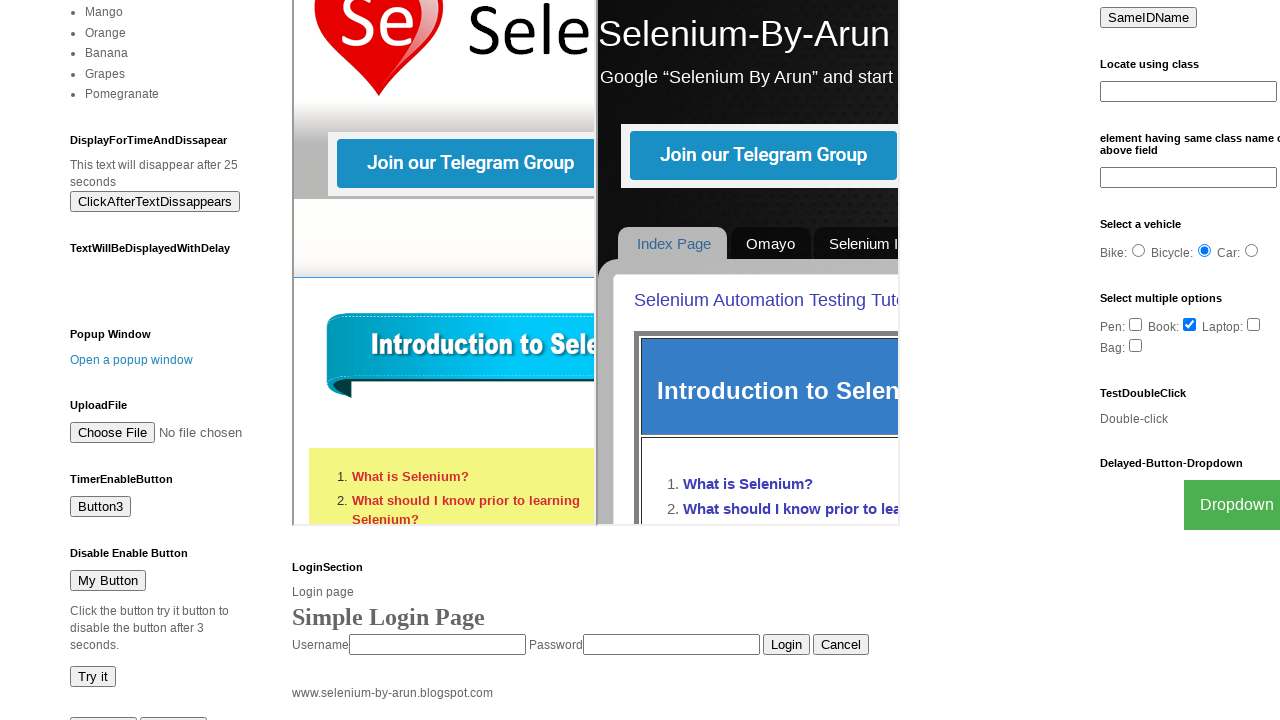

Clicked popup link to open new window at (132, 360) on text=Open a popup window
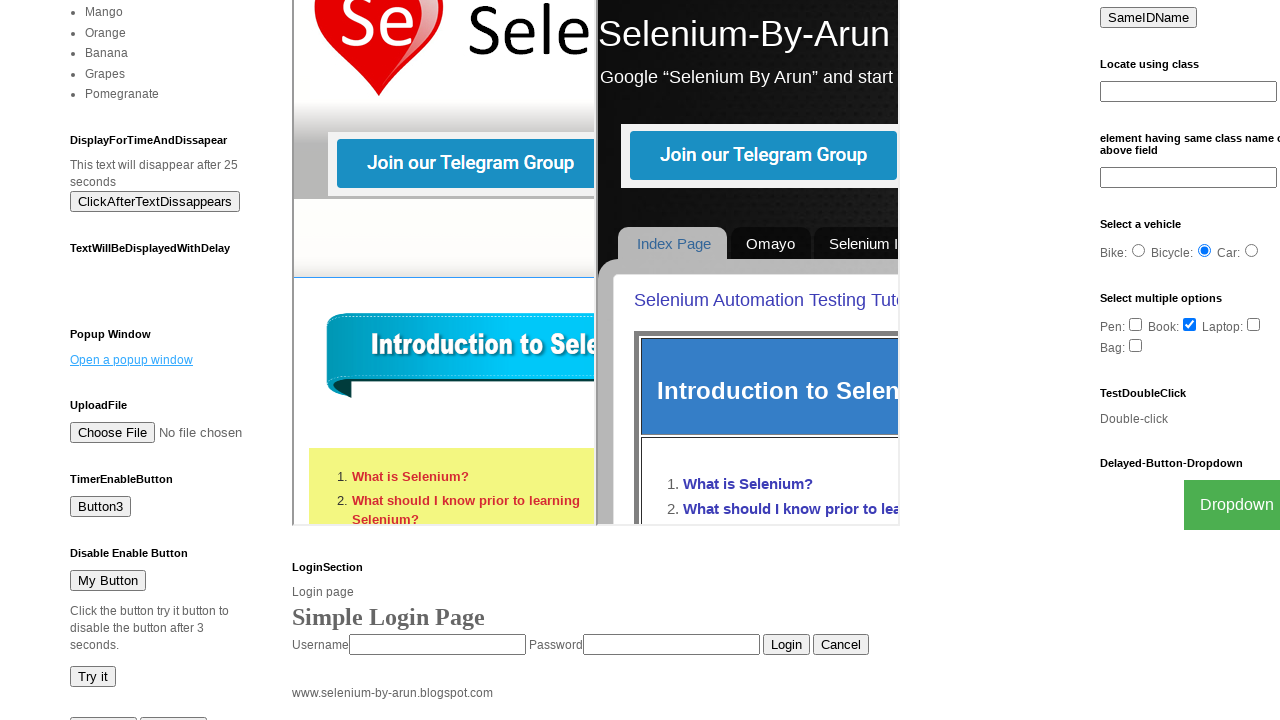

New popup window opened and captured
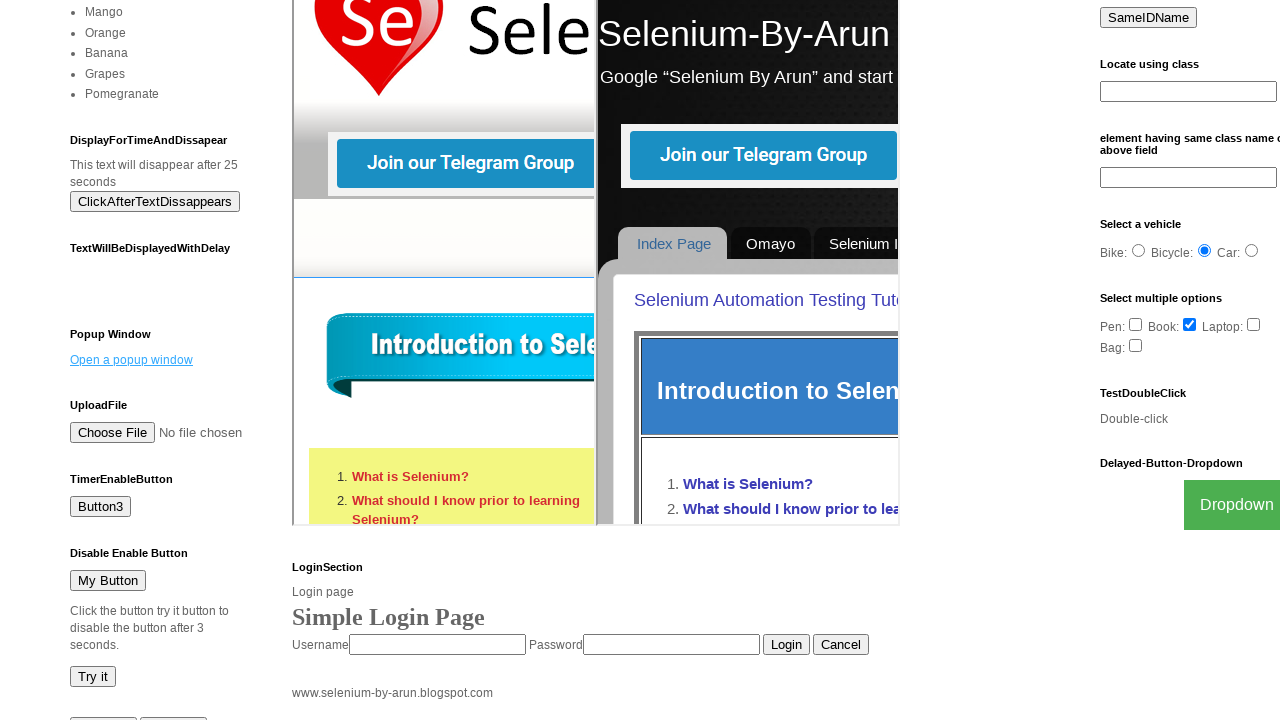

Popup window fully loaded (domcontentloaded state)
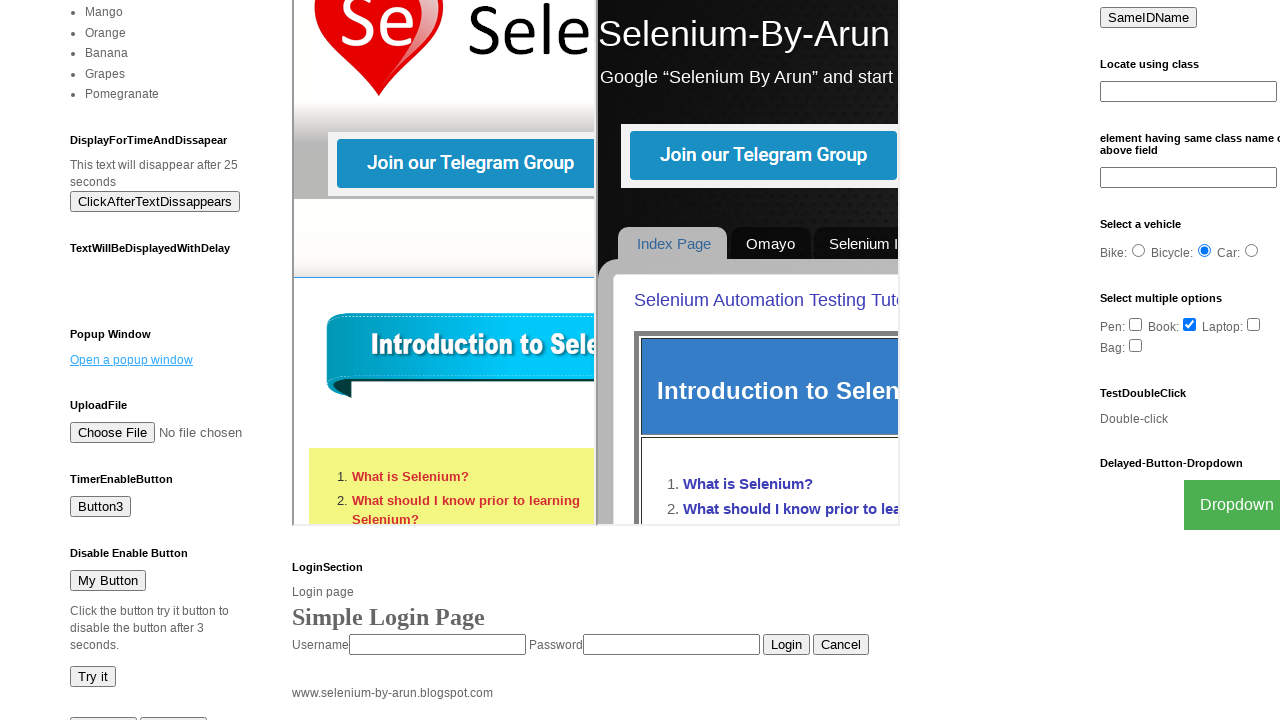

Closed the popup window
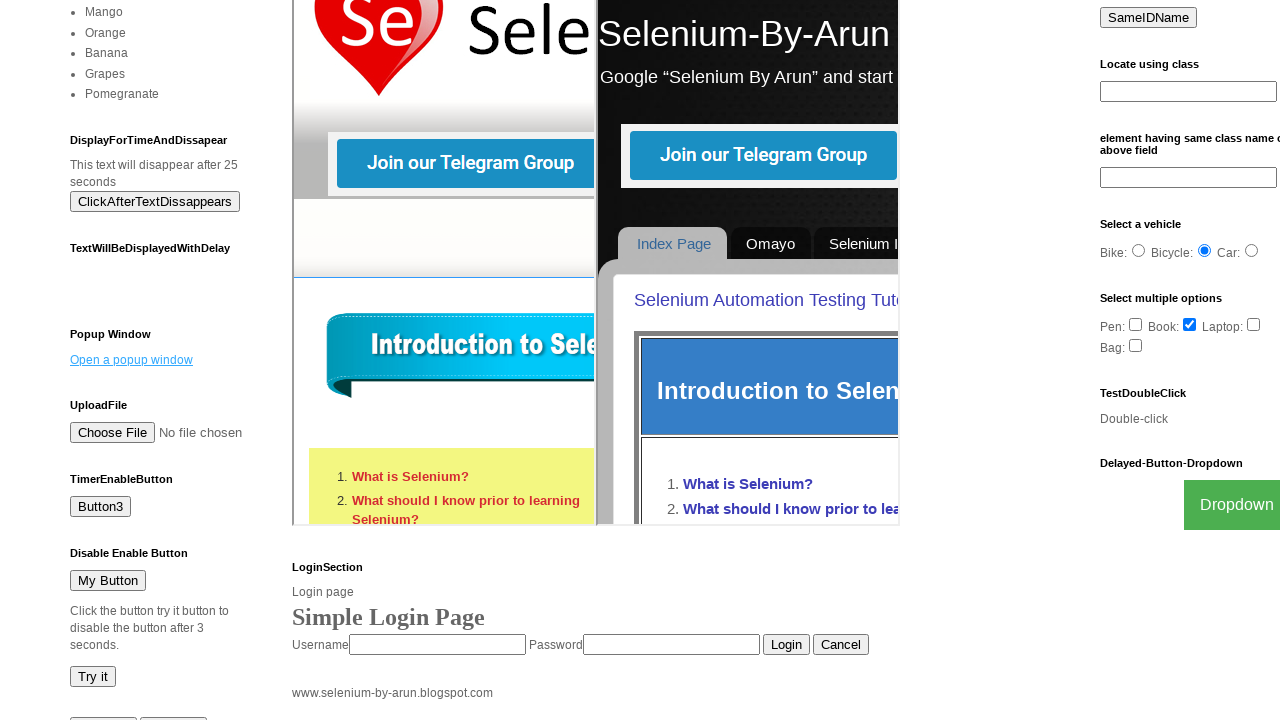

Waited 500ms, ready to close main page
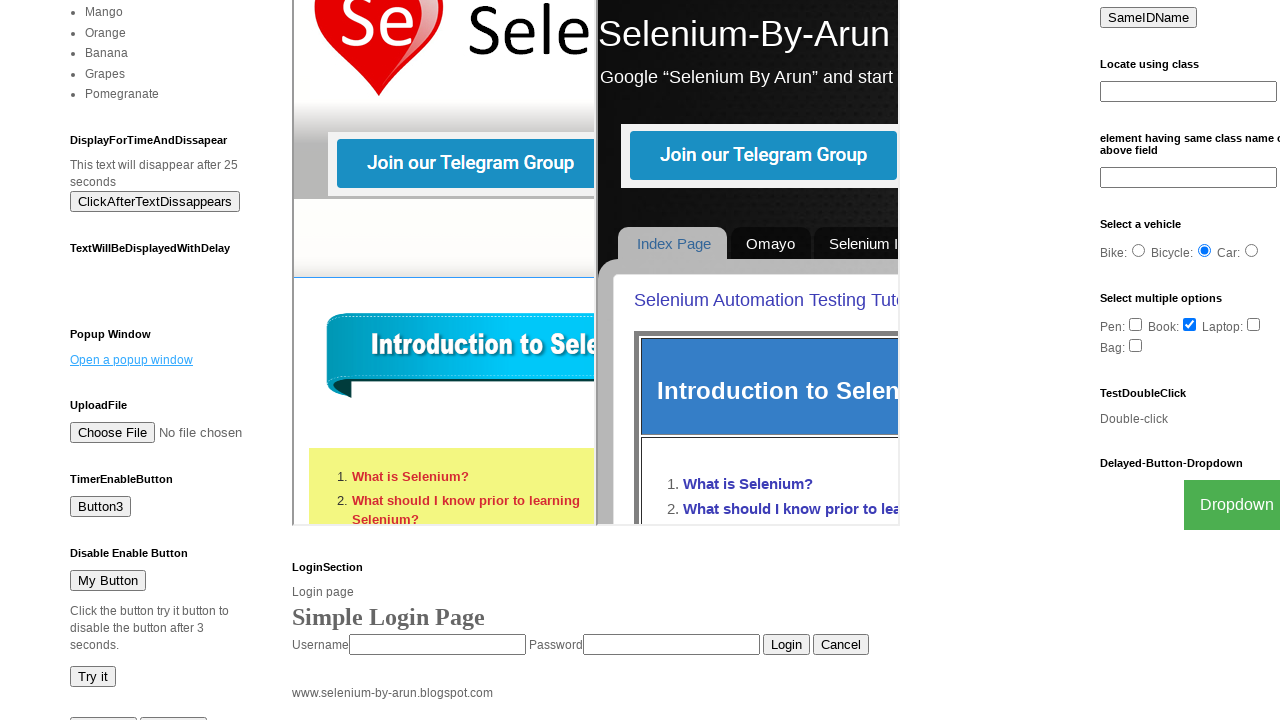

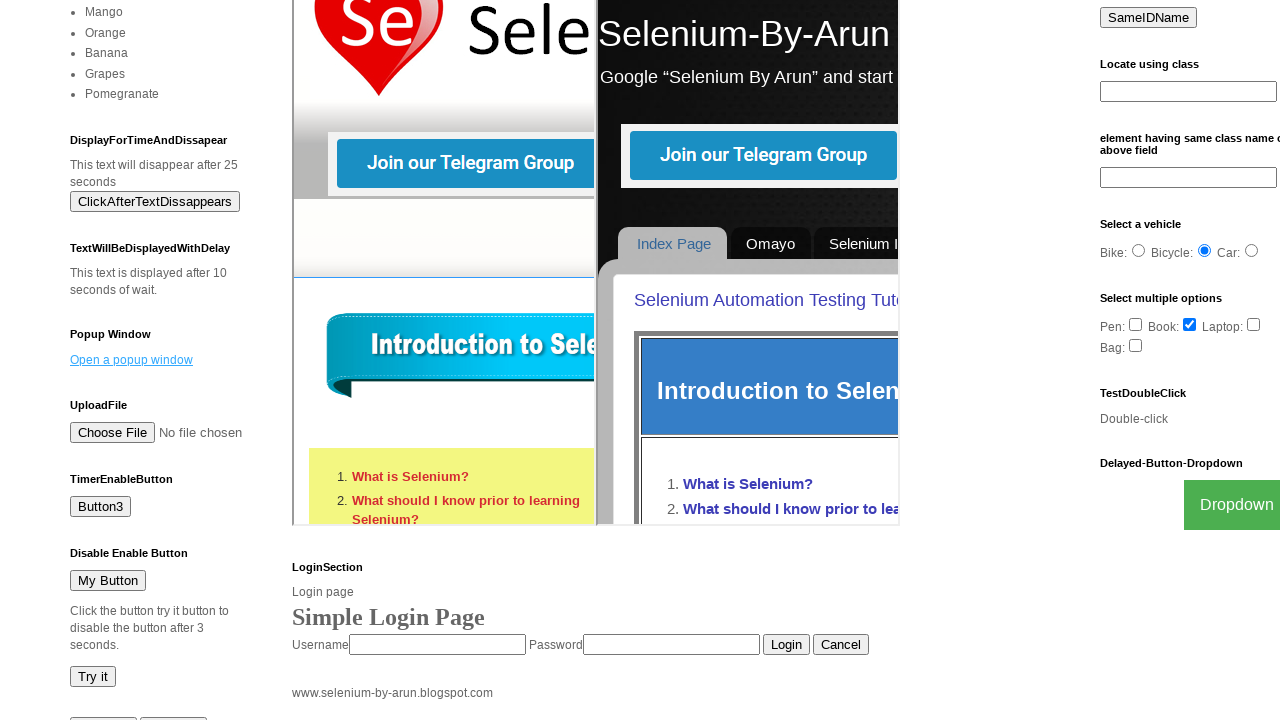